Tests basic browser window operations by navigating to a practice automation testing website and maximizing the browser window.

Starting URL: http://practice.automationtesting.in/

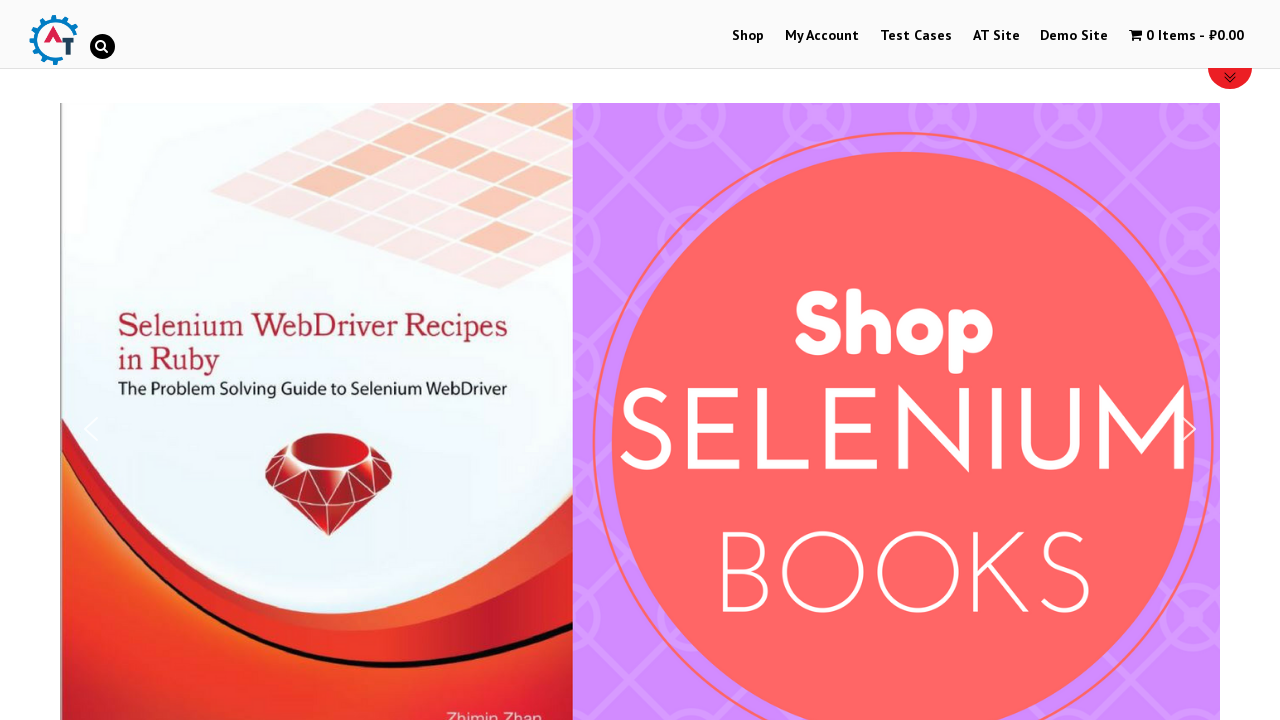

Set viewport size to 1920x1080 to maximize browser window
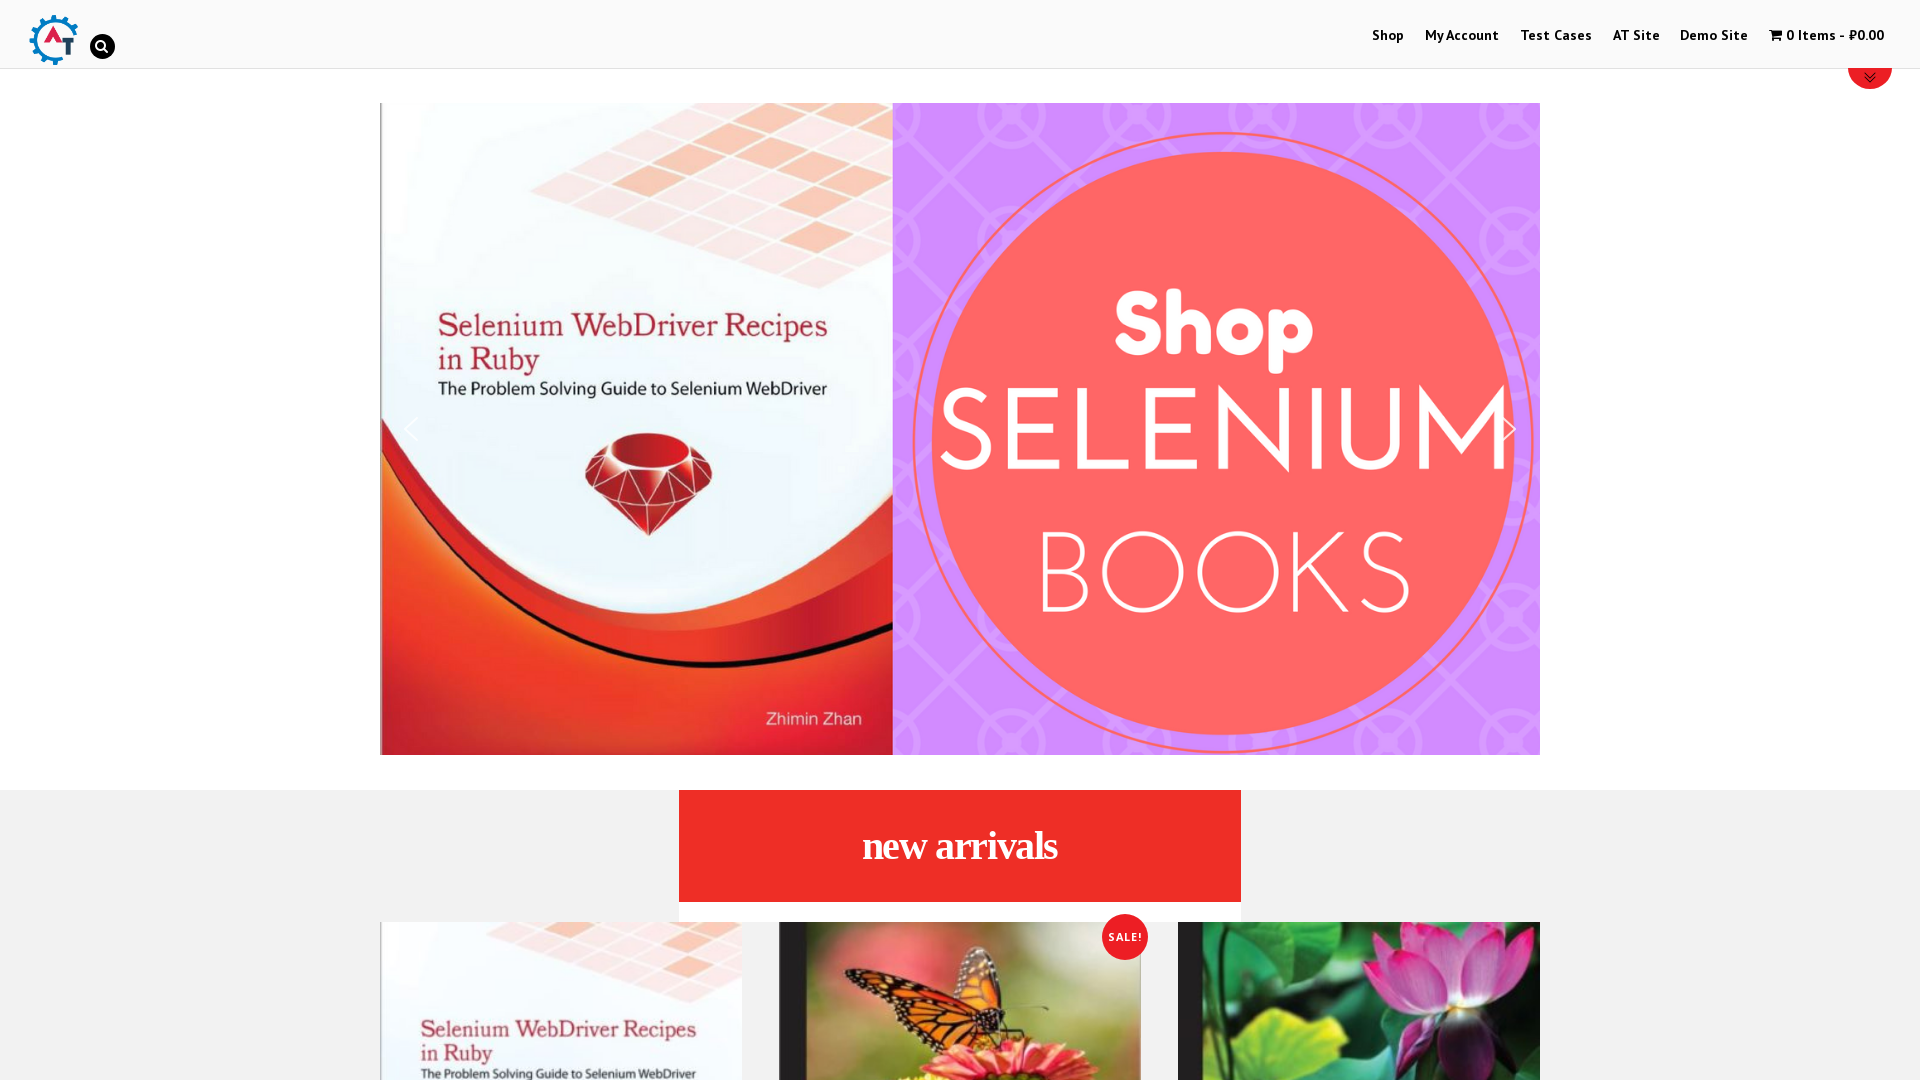

Page fully loaded
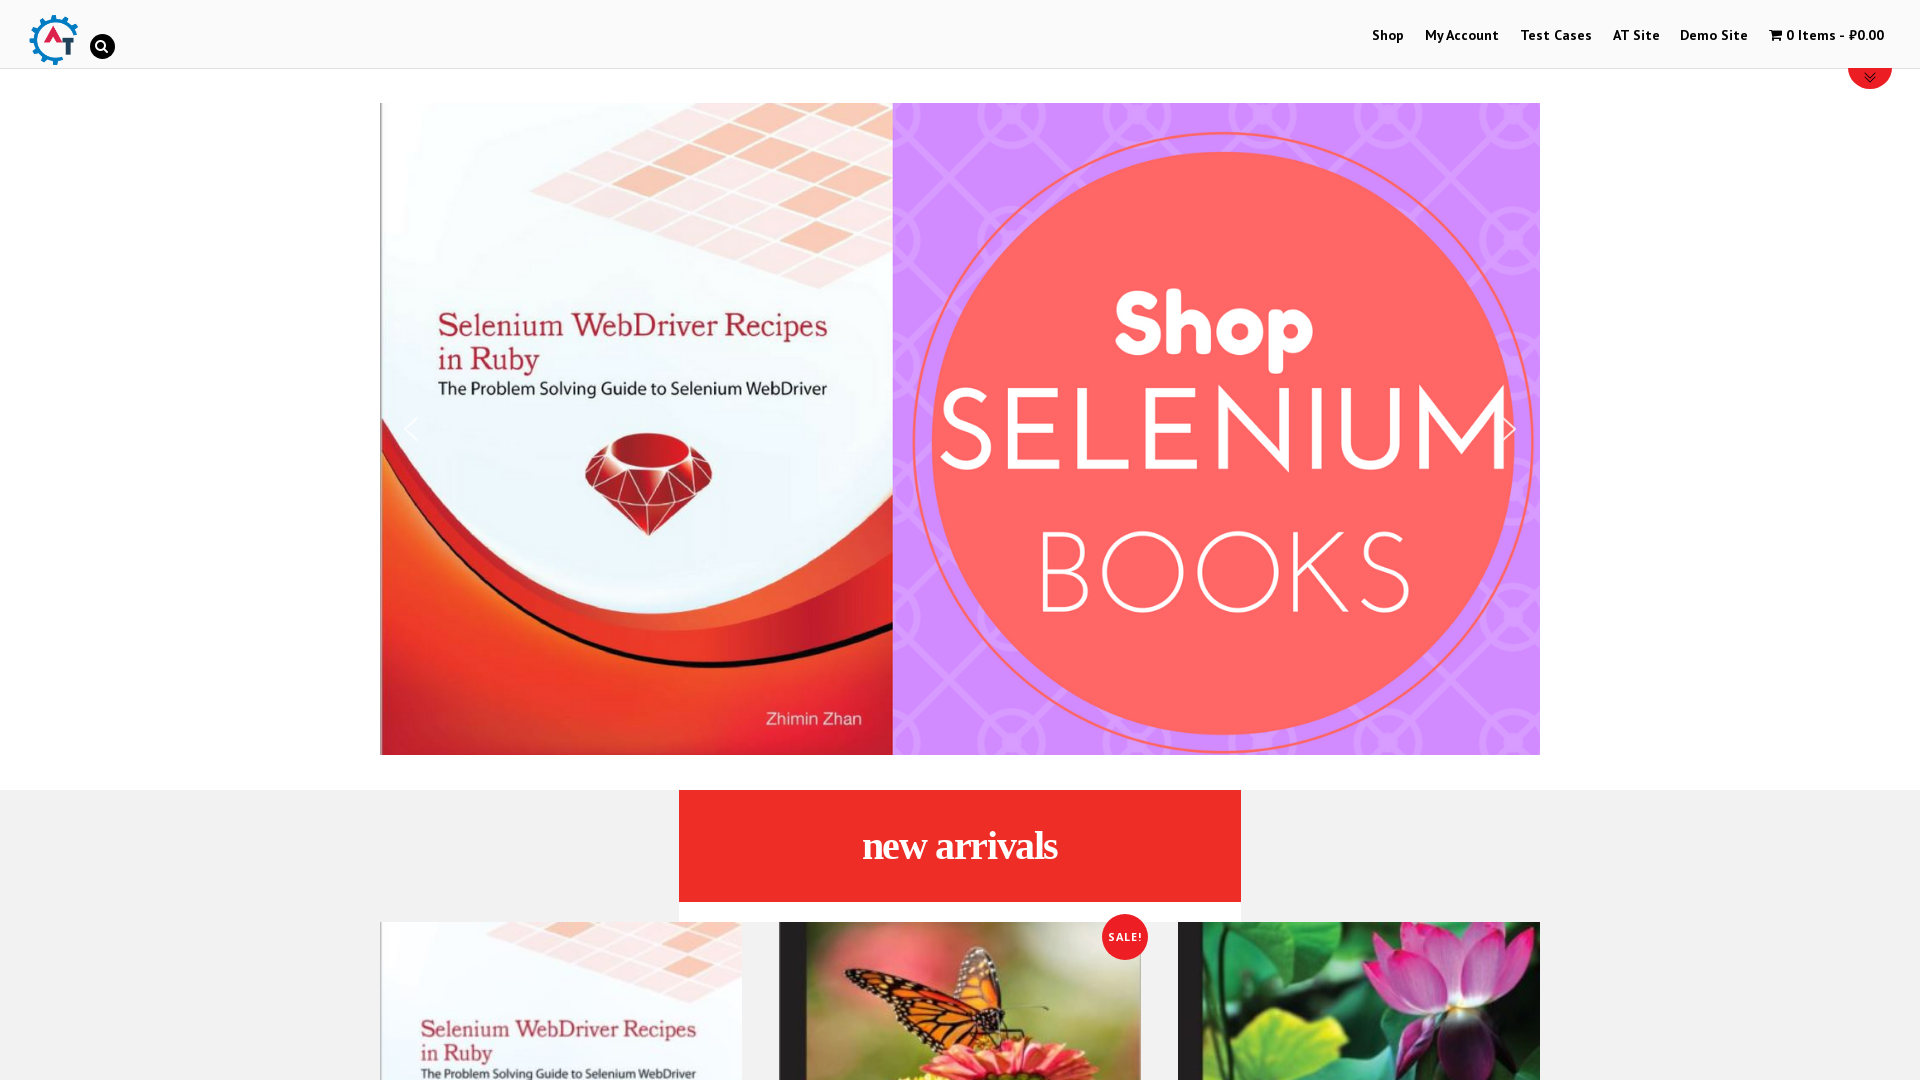

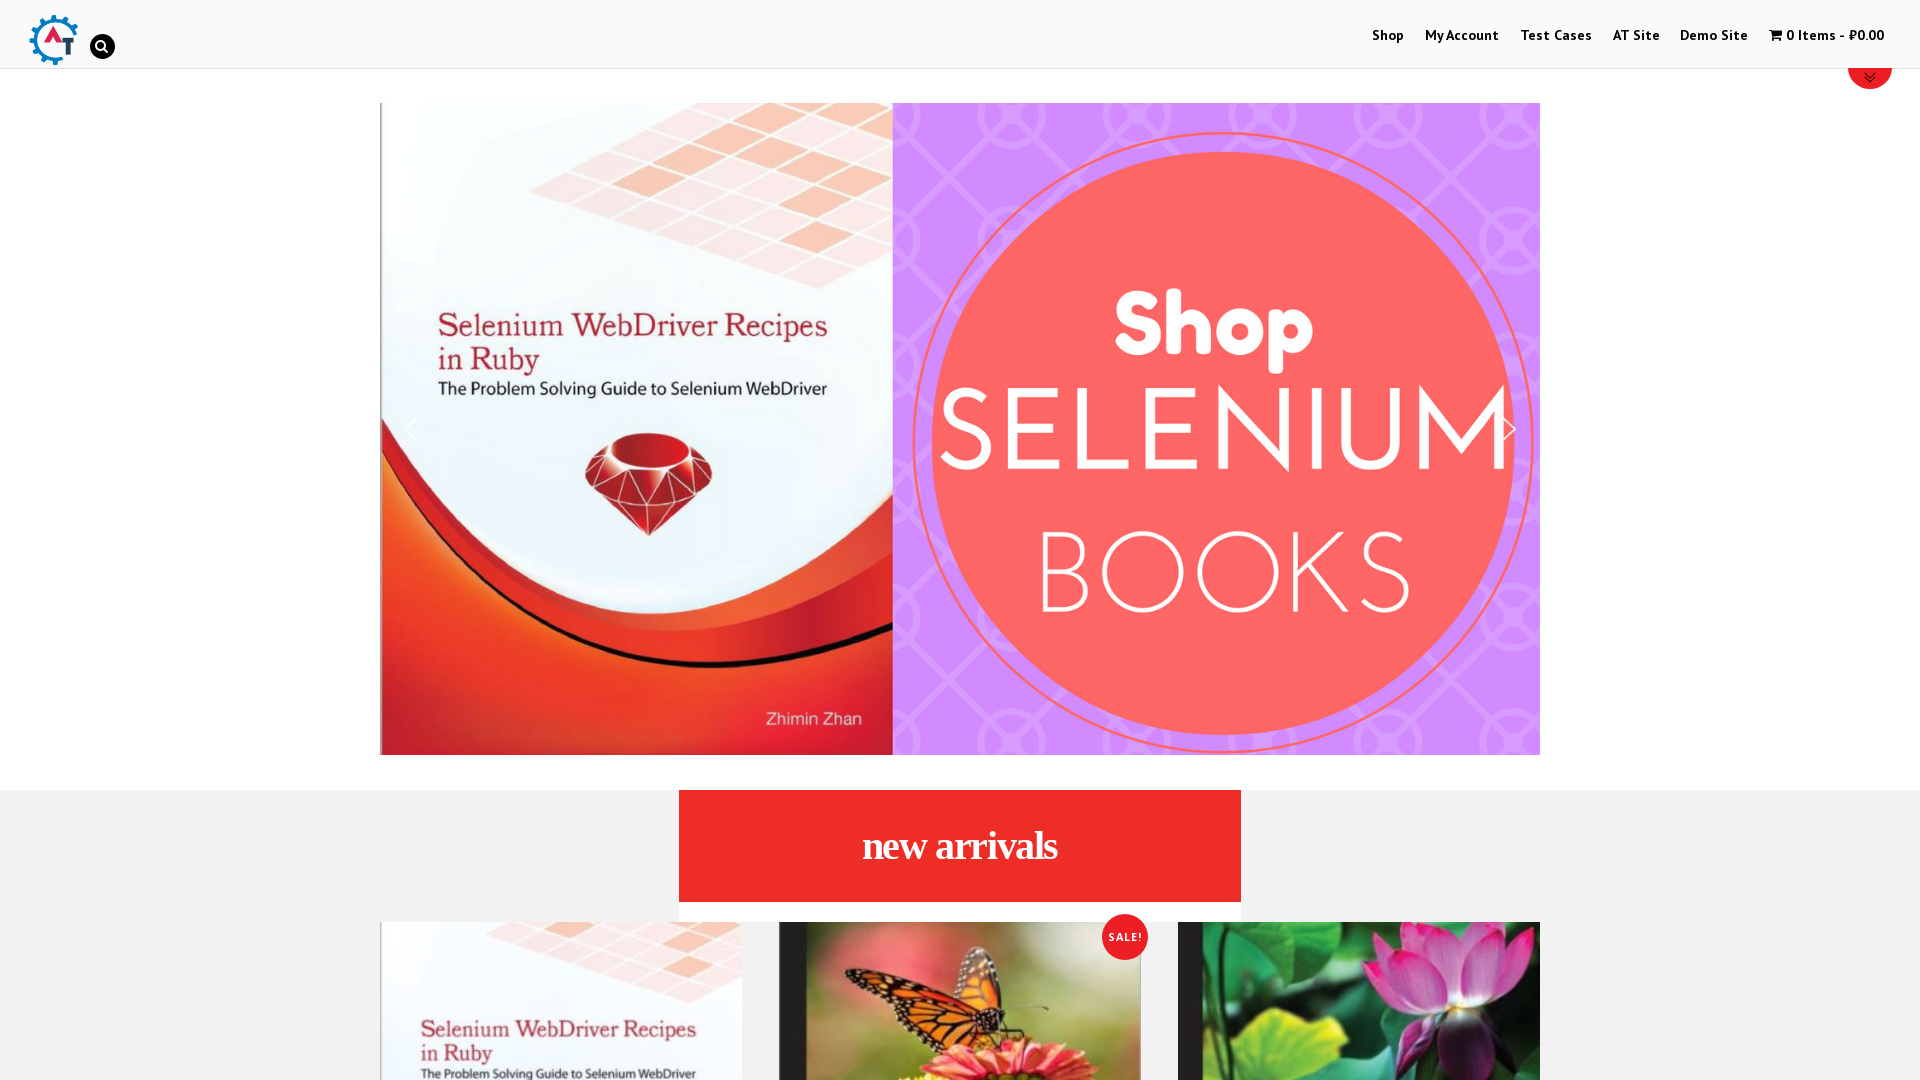